Tests confirm alert by dismissing it and verifying the result text shows "false"

Starting URL: https://bonigarcia.dev/selenium-webdriver-java/dialog-boxes.html

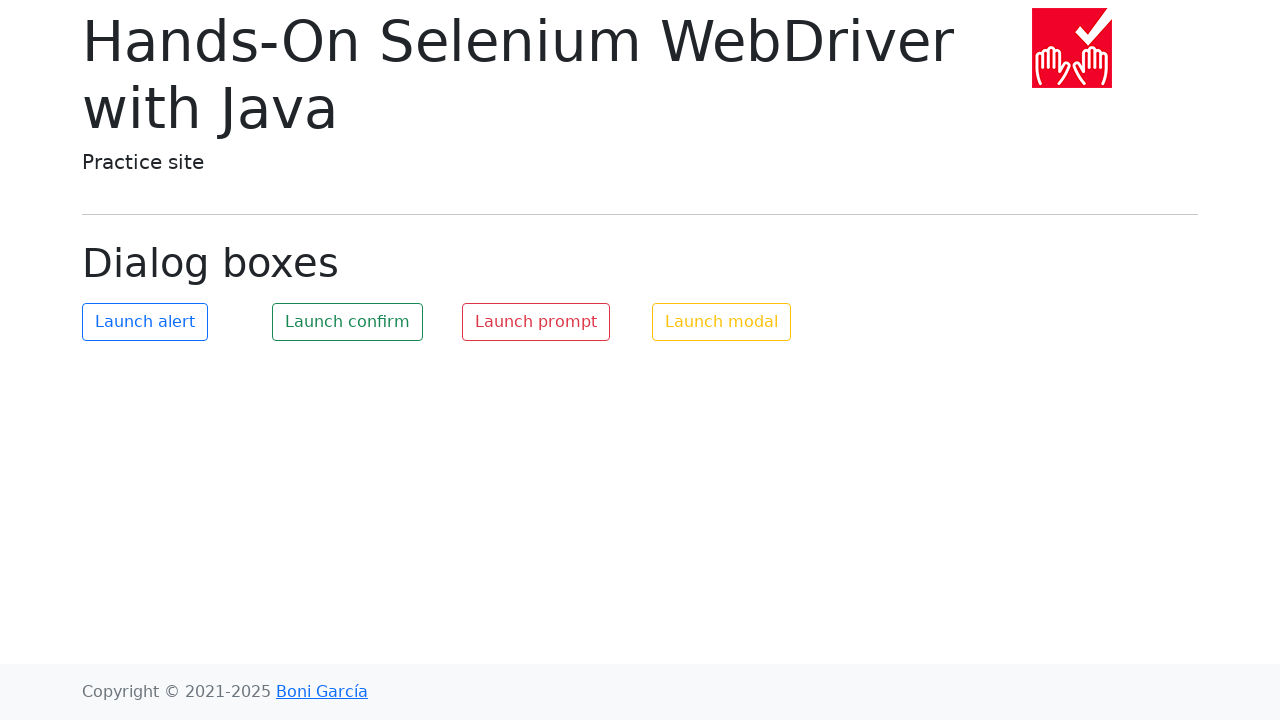

Set up dialog handler to dismiss alerts
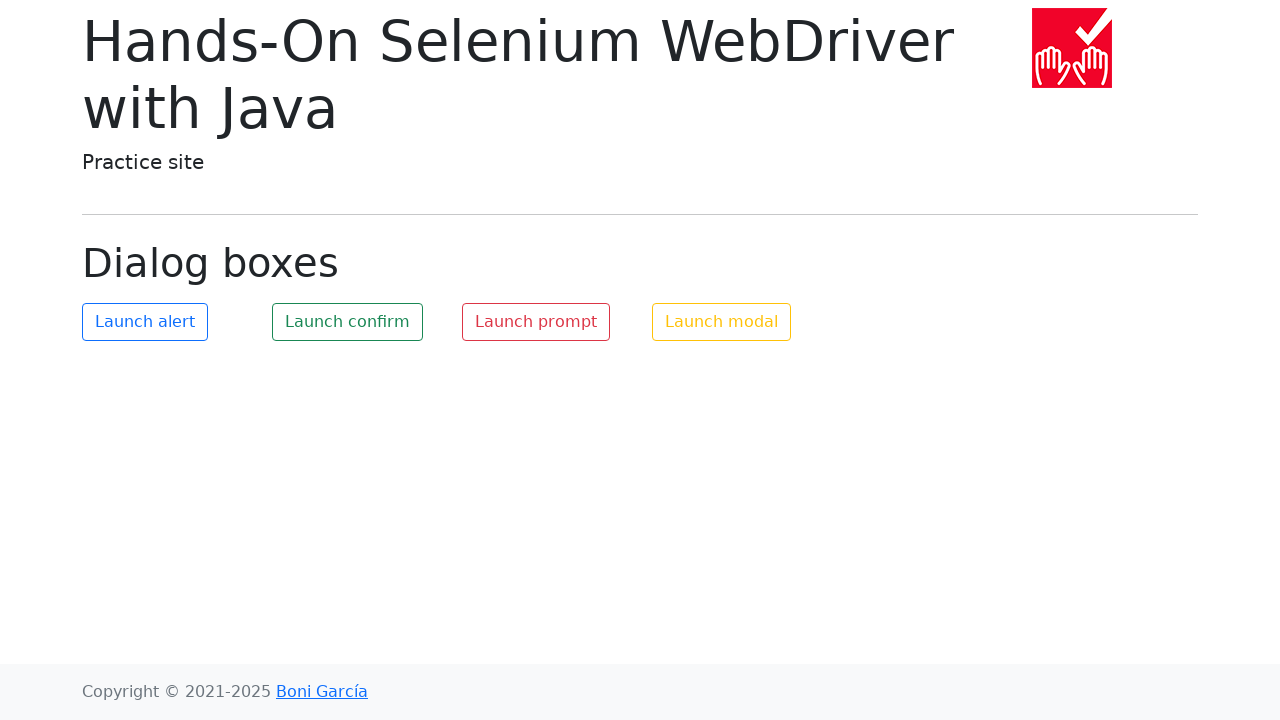

Clicked confirm dialog trigger button at (348, 322) on #my-confirm
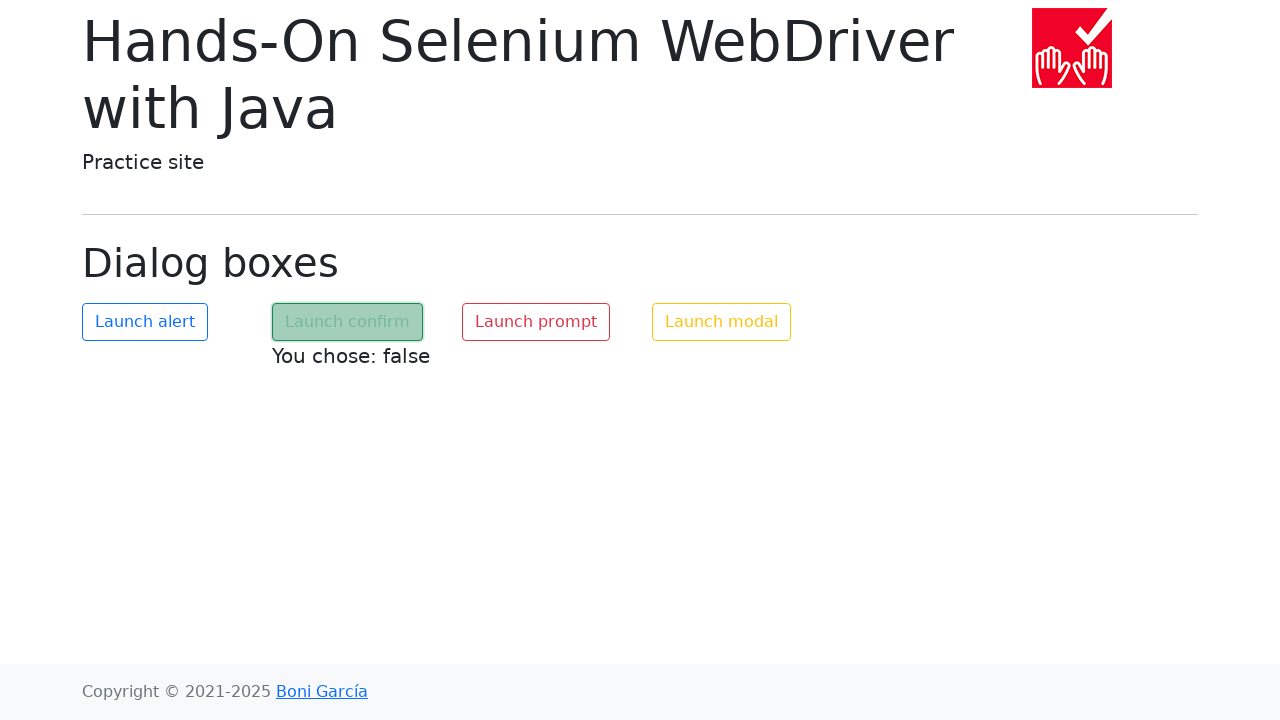

Result text element became visible after dismissing alert
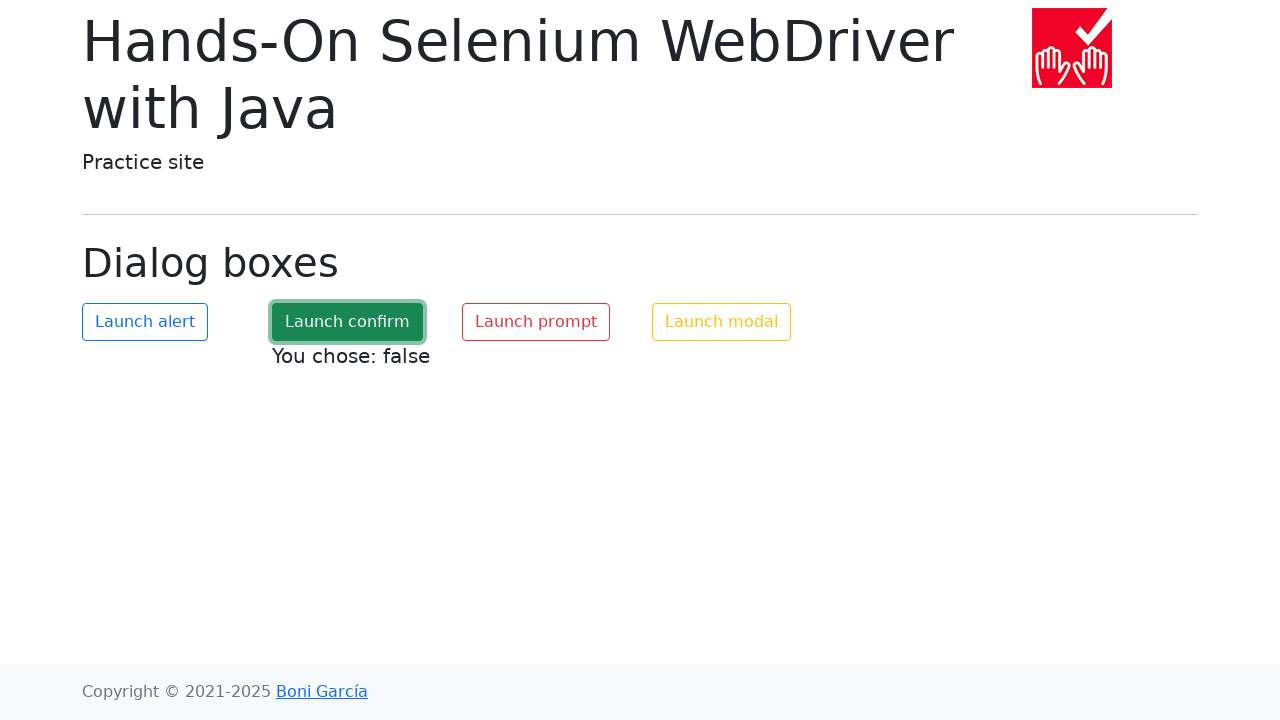

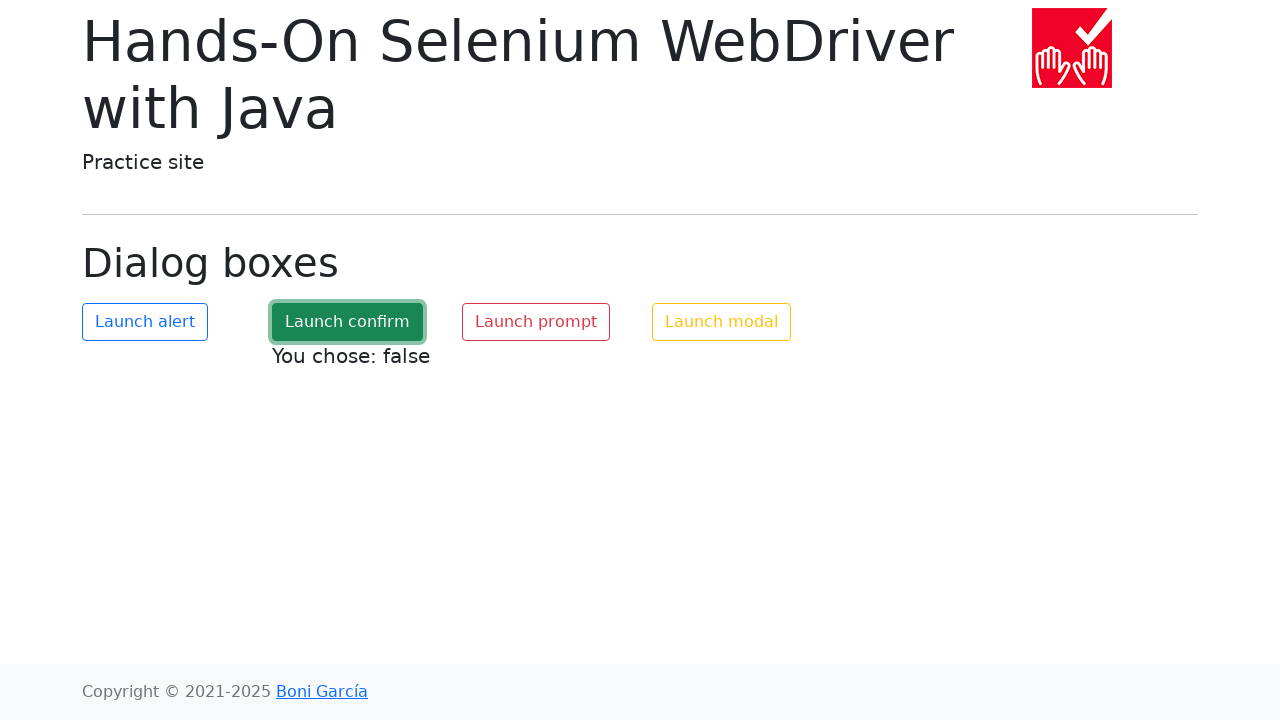